Tests the GreenCart e-commerce flow by searching for products containing "ber", adding items to cart, proceeding to checkout, applying a promo code, and validating the total price calculation.

Starting URL: https://rahulshettyacademy.com/seleniumPractise/#/

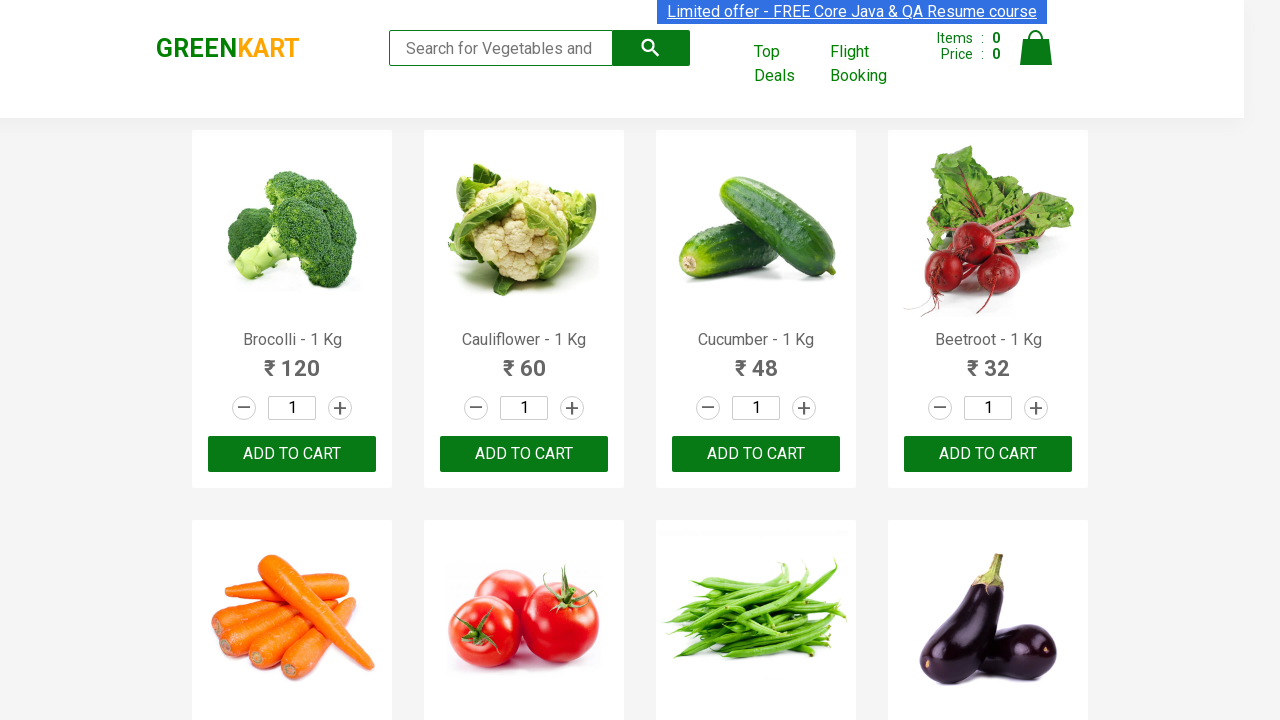

Filled search field with 'ber' on input.search-keyword
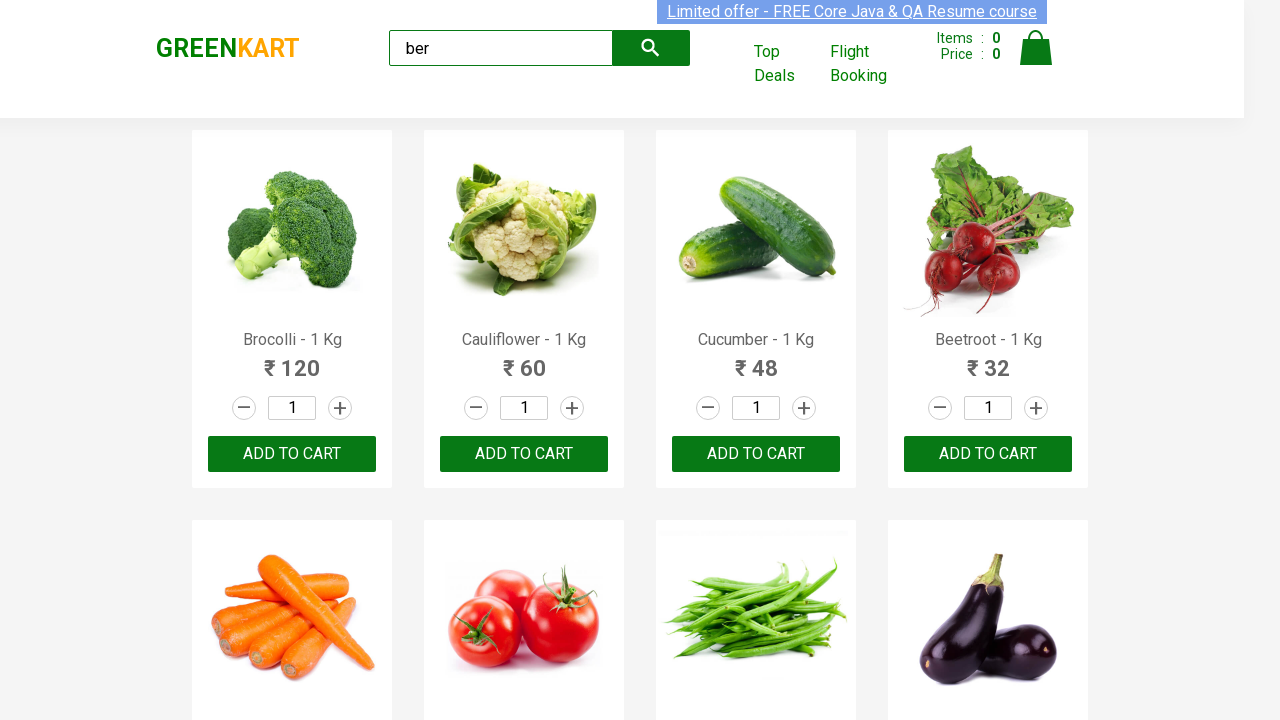

Clicked on search keyword input field at (501, 48) on input.search-keyword
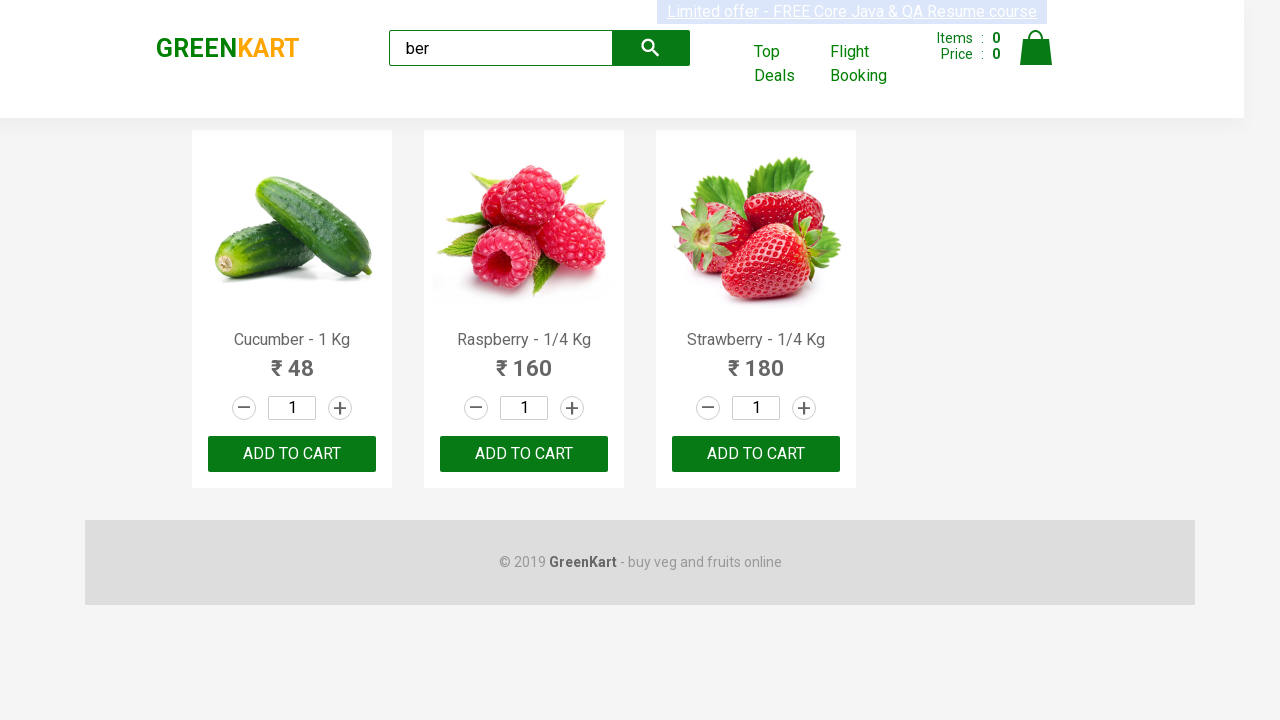

Waited for products to load (1000ms)
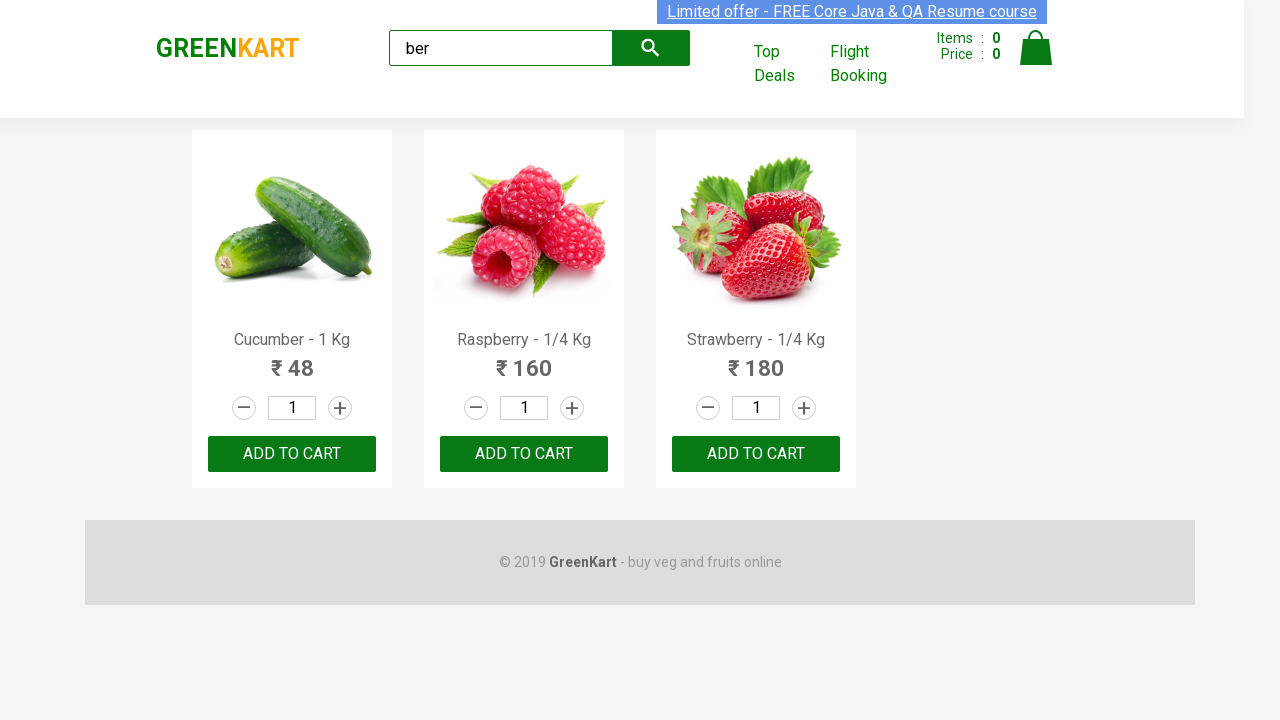

Retrieved all products containing 'ber' (4 products found)
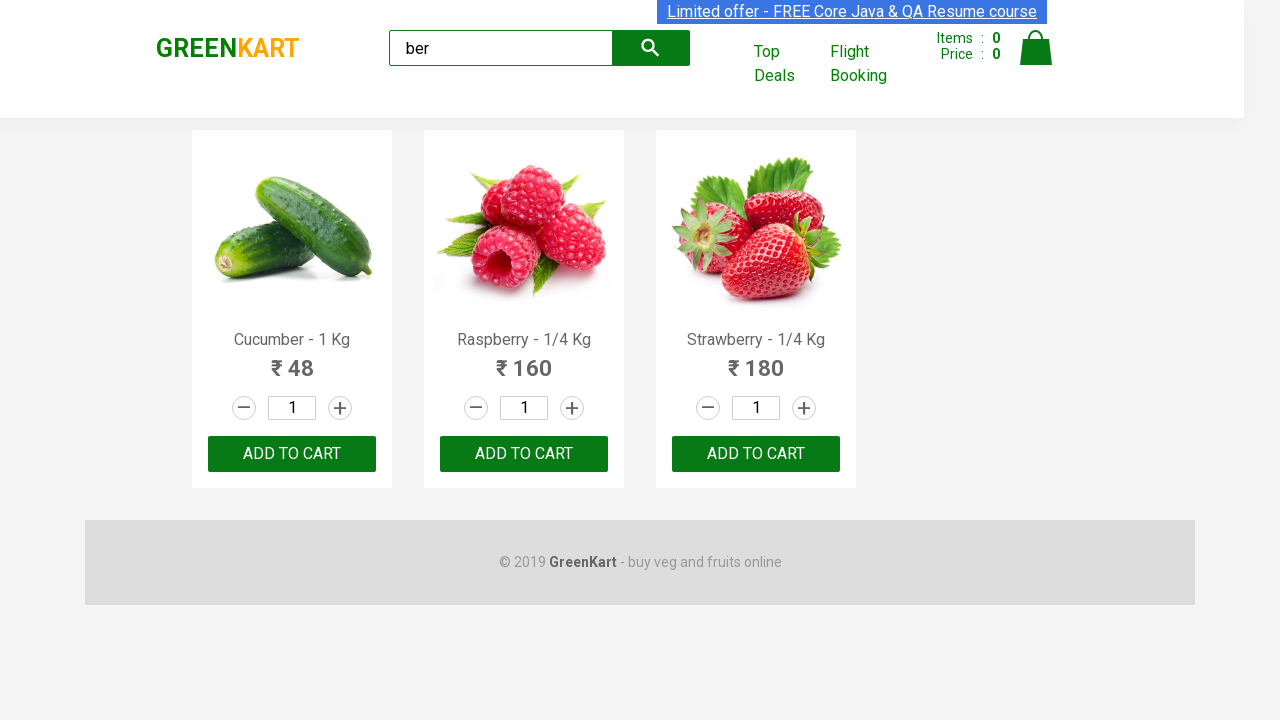

Added product 1 to cart at (292, 454) on button:text('ADD TO CART') >> nth=0
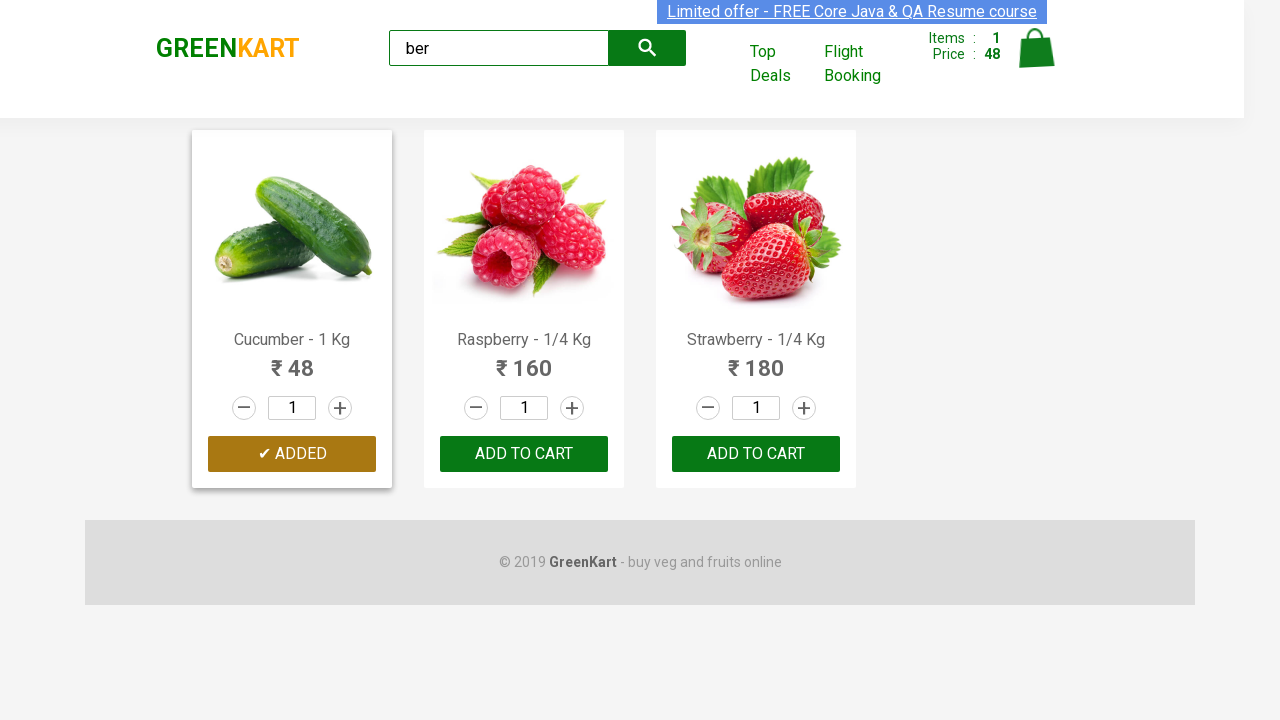

Added product 2 to cart at (756, 454) on button:text('ADD TO CART') >> nth=1
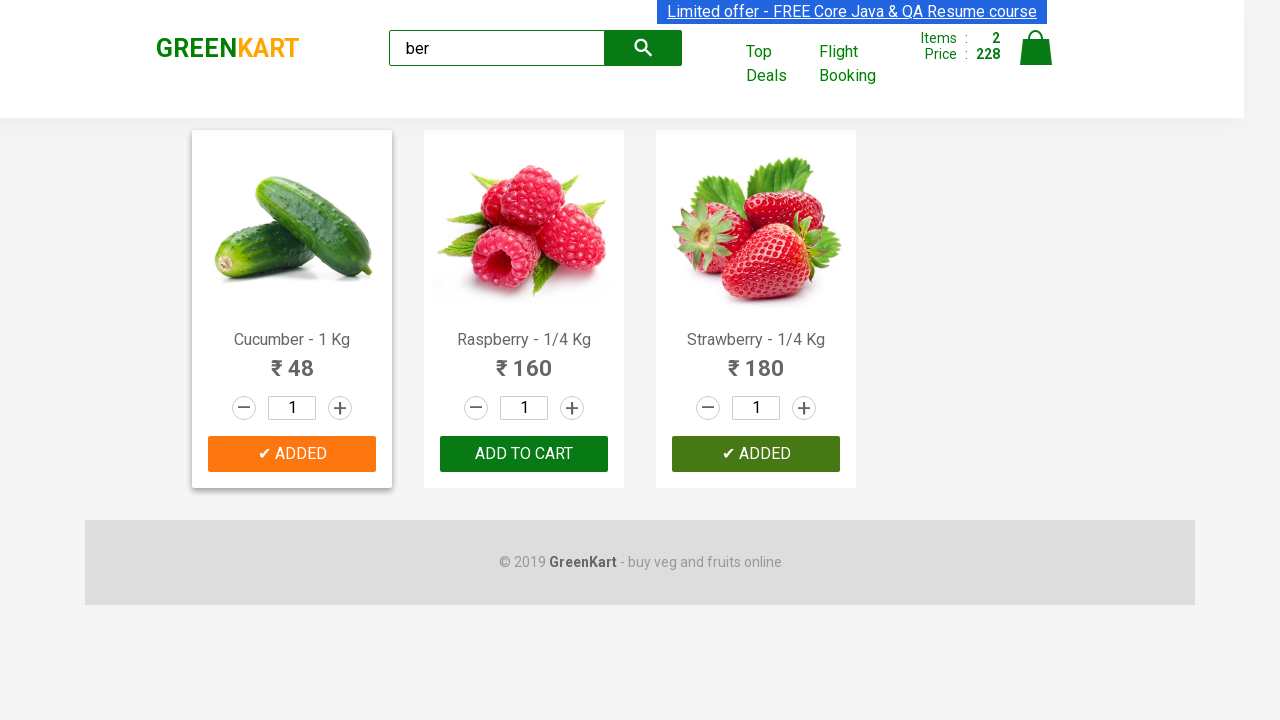

Added product 3 to cart at (756, 454) on button:text('ADD TO CART') >> nth=2
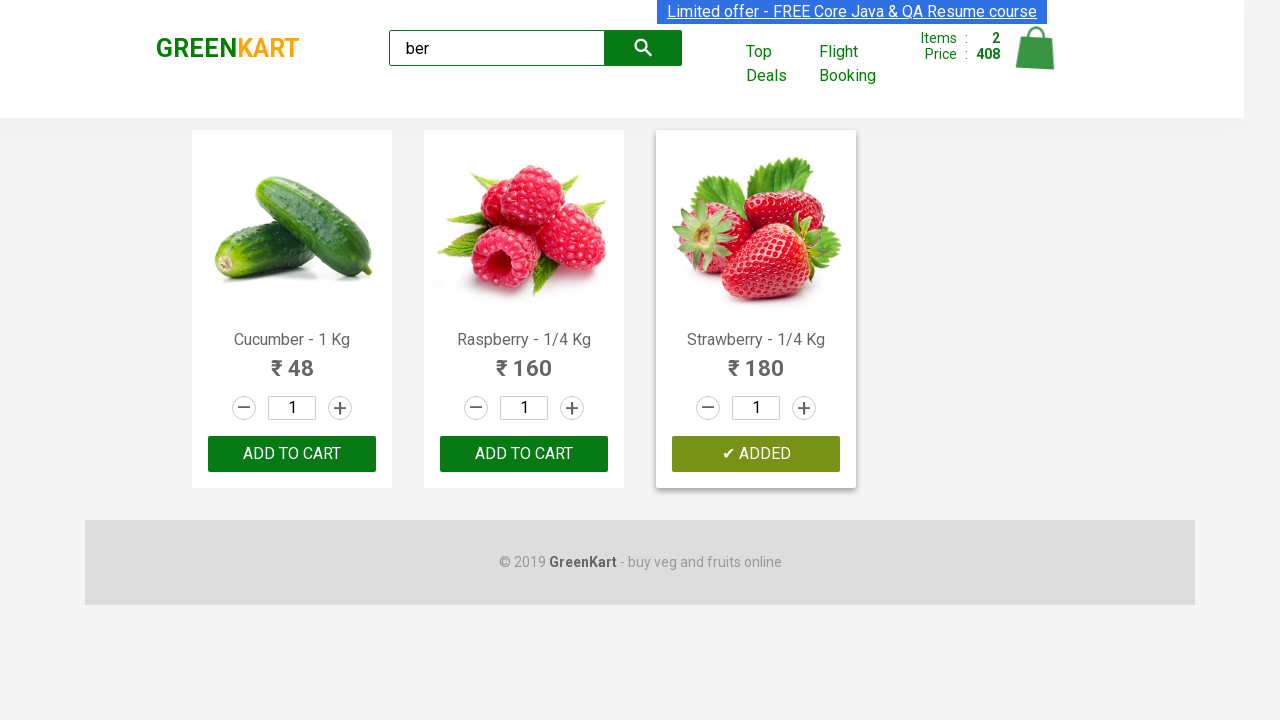

Clicked cart icon to view cart at (1036, 59) on a.cart-icon
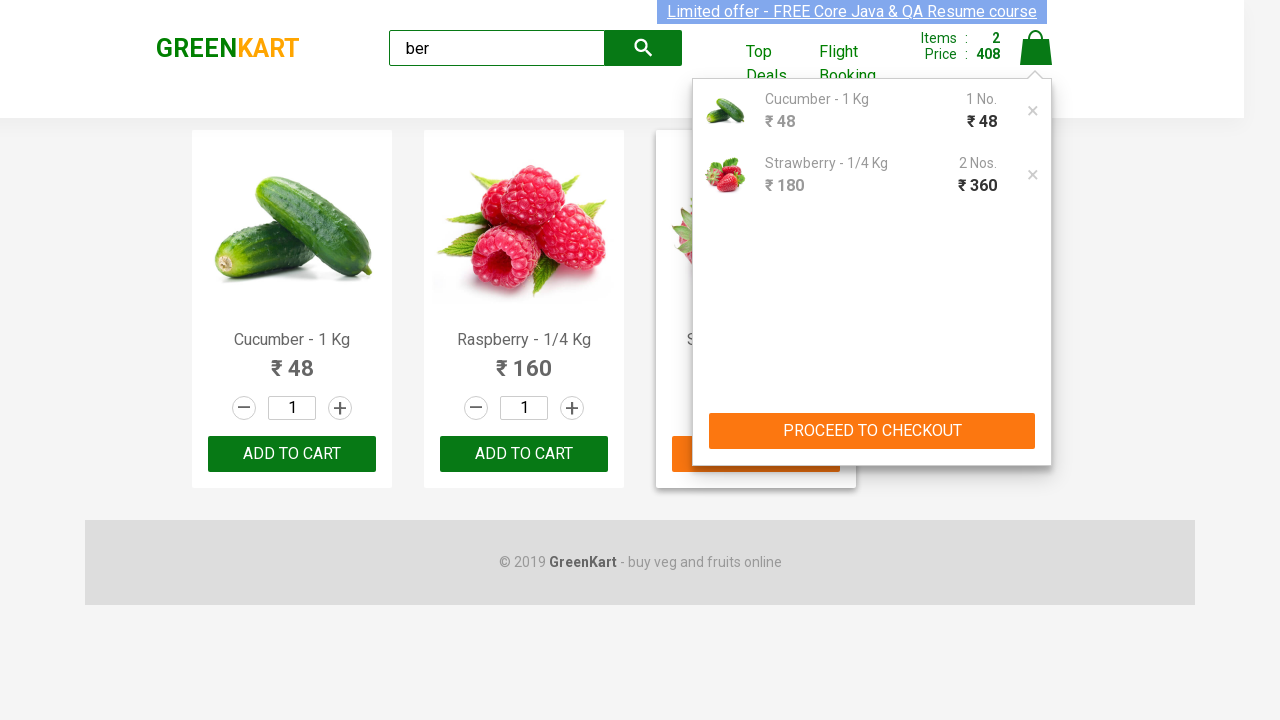

Clicked proceed to checkout button at (872, 431) on button:has-text('PROCEED TO CHECKOUT')
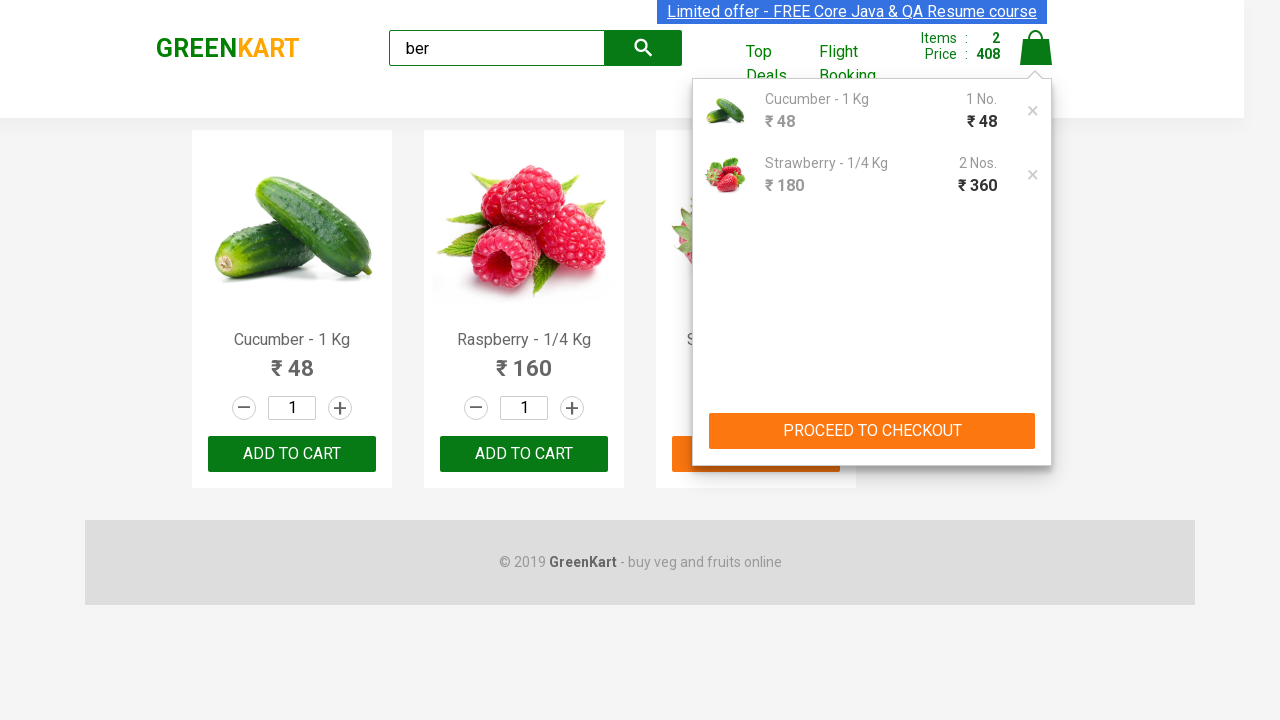

Promo code input field loaded
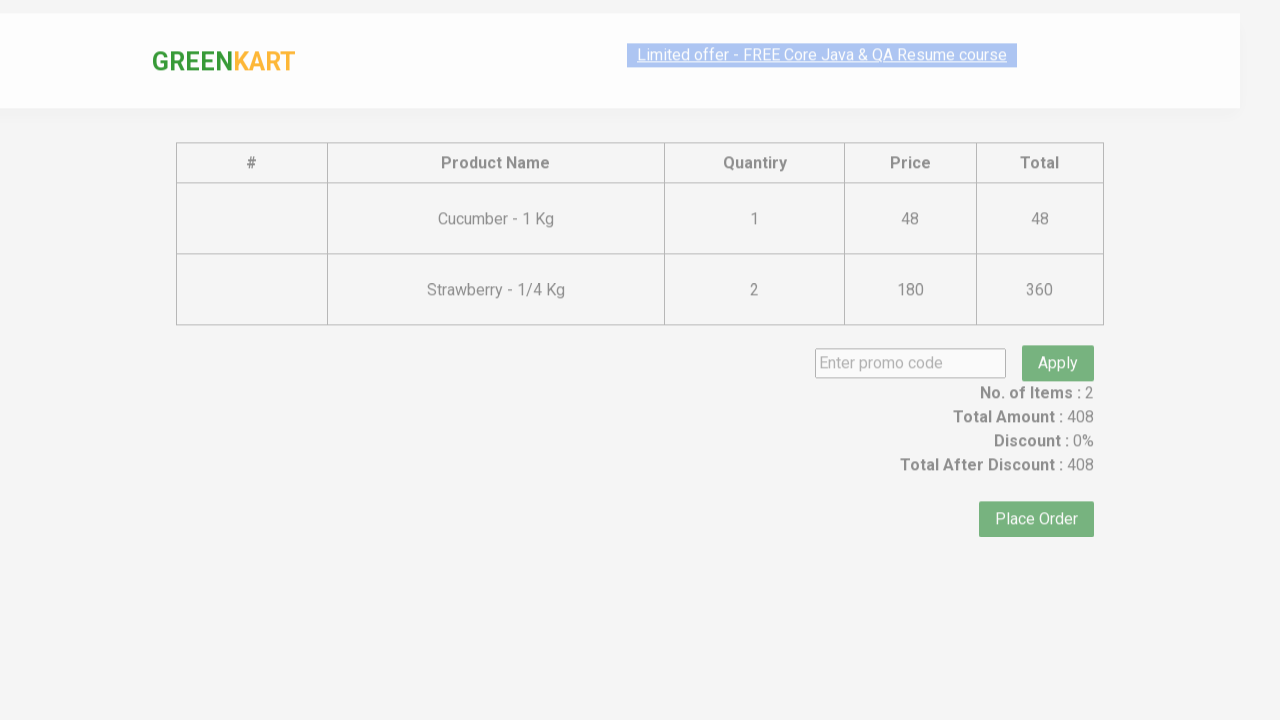

Filled promo code field with 'rahulshettyacademy' on .promoCode
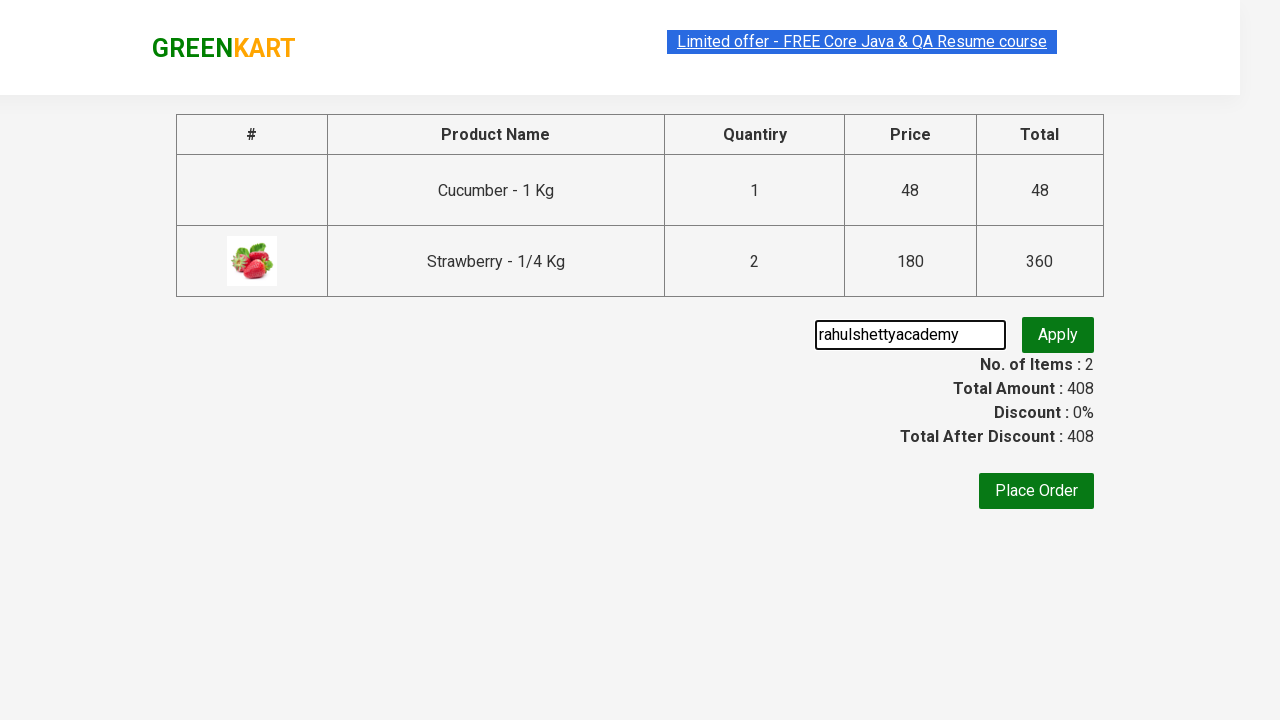

Clicked apply button to apply promo code at (1058, 335) on button:has-text('Apply')
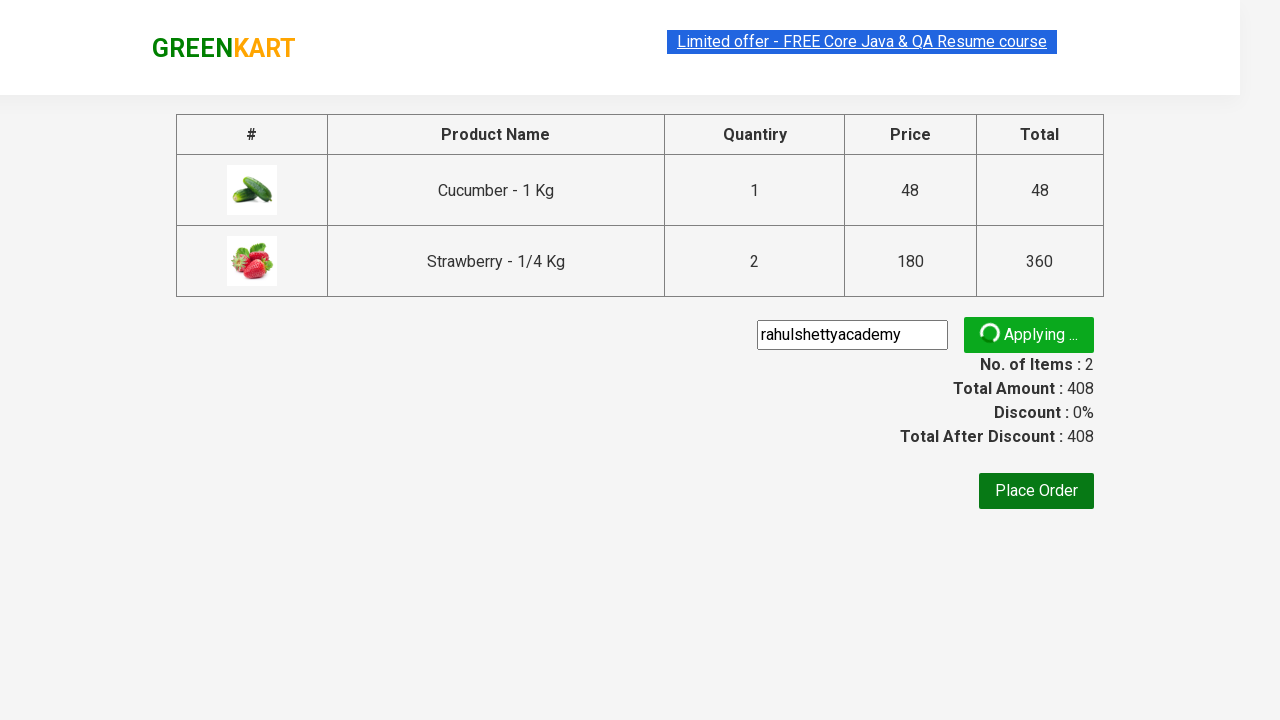

Promo code successfully applied and info displayed
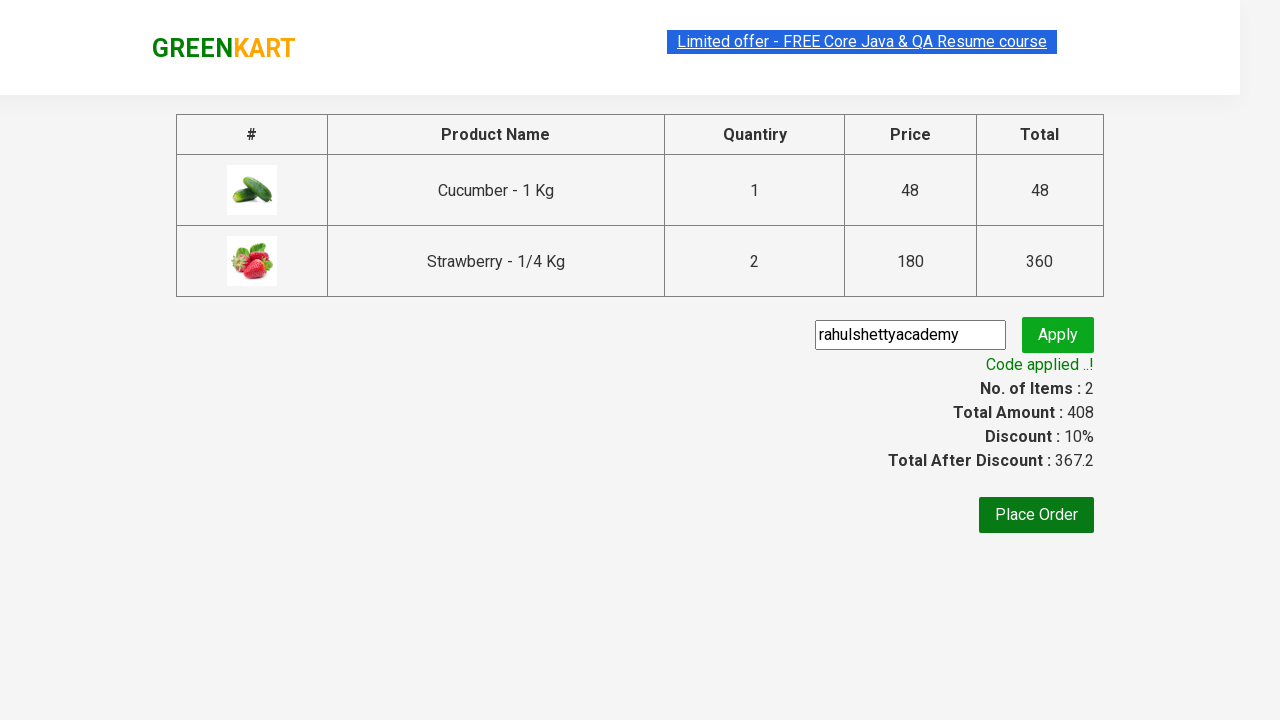

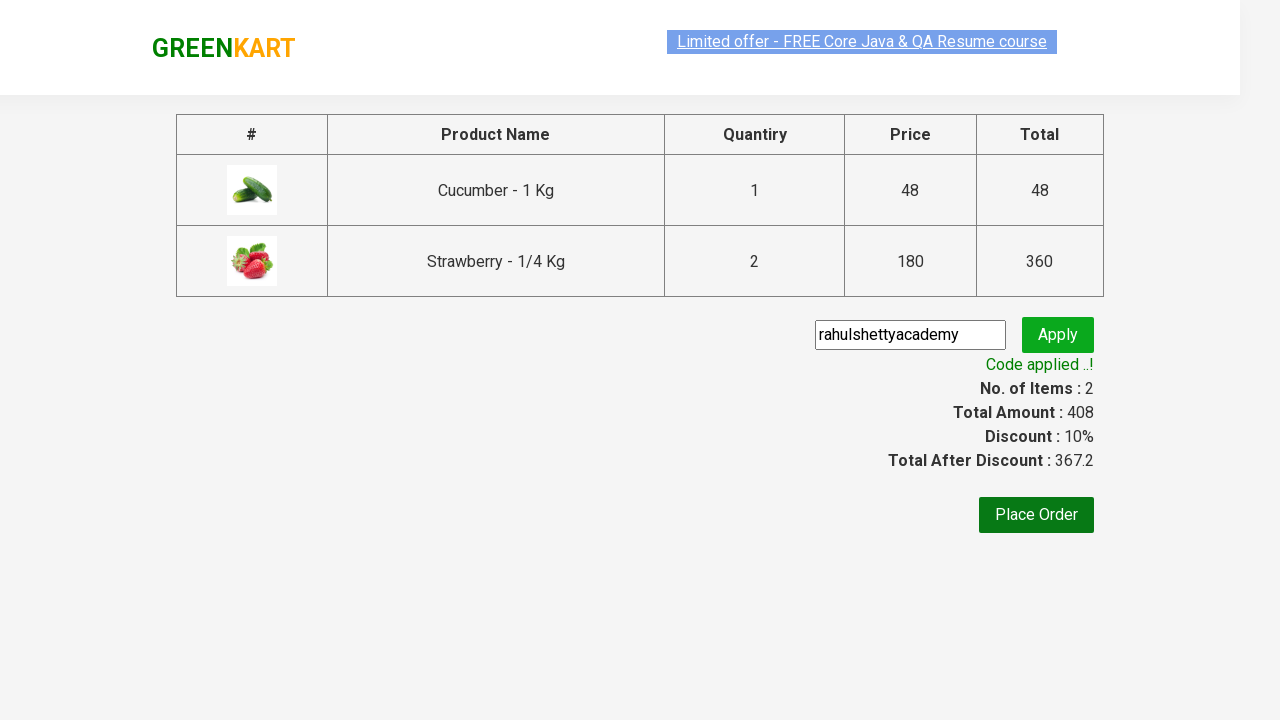